Tests selecting different options from the dropdown and verifies the dropdown has exactly 3 options

Starting URL: https://testcenter.techproeducation.com/index.php?page=dropdown

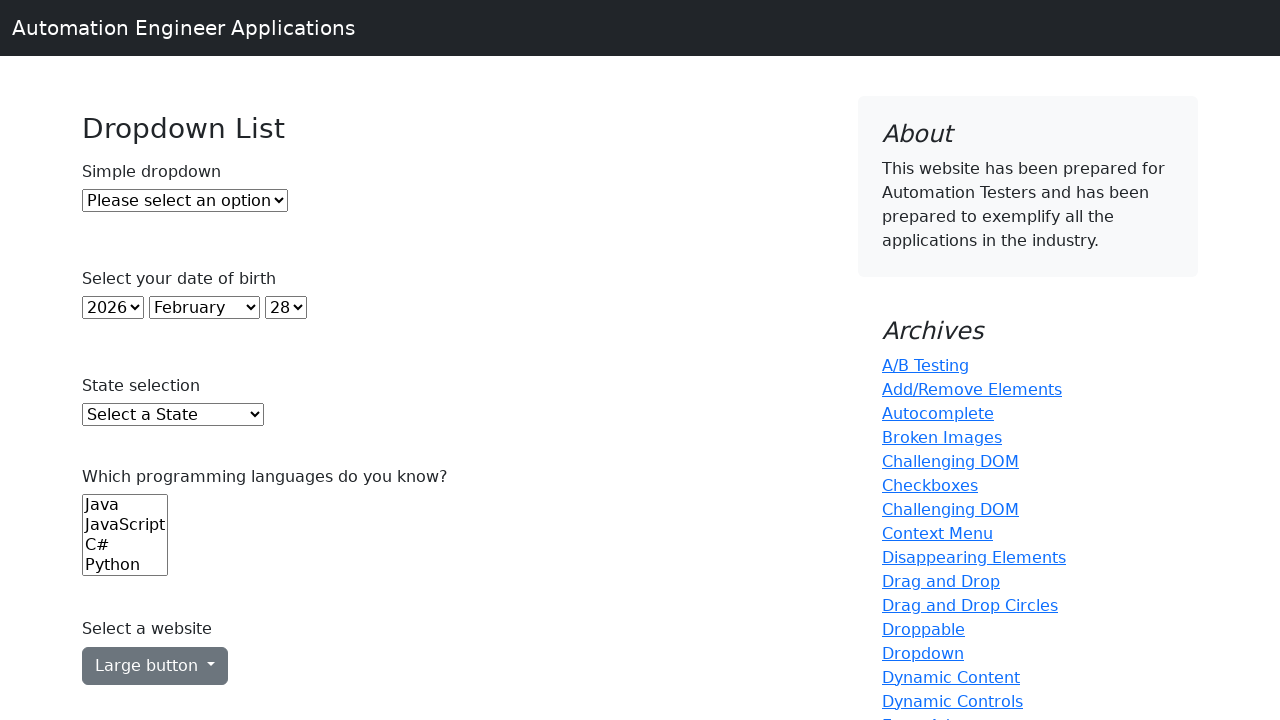

Waited for dropdown element to load
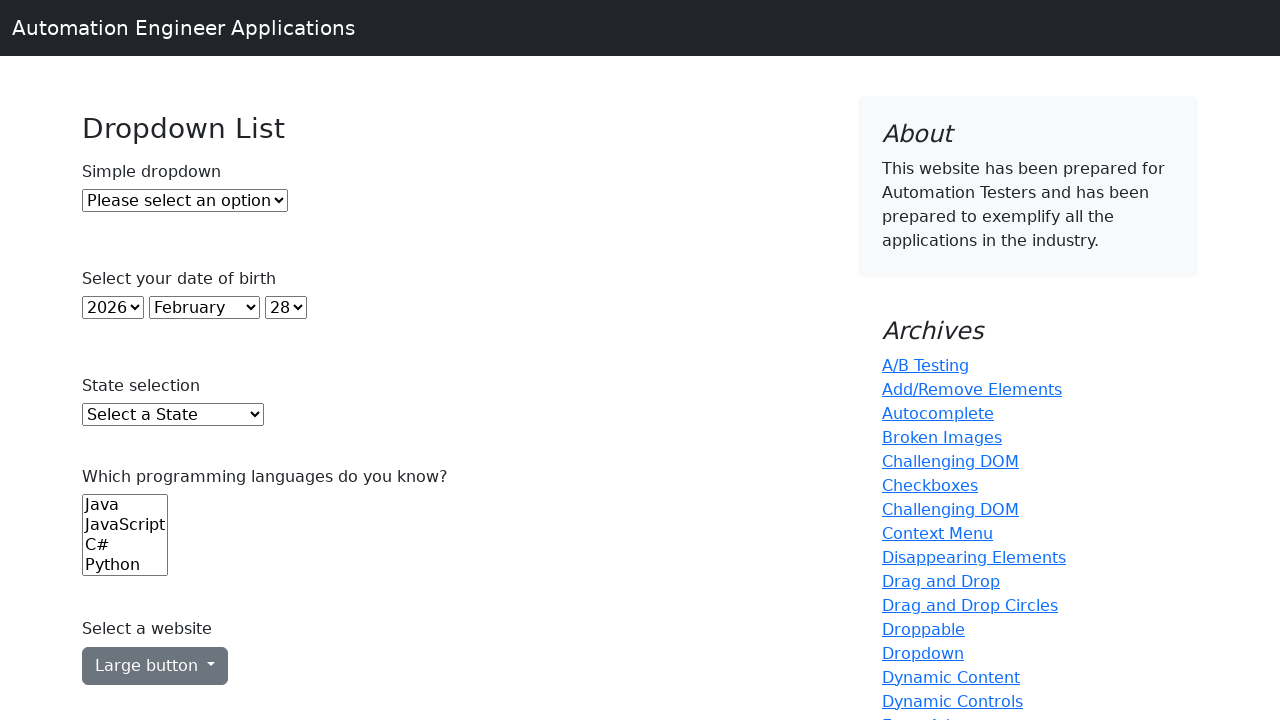

Selected option at index 2 from dropdown on #dropdown
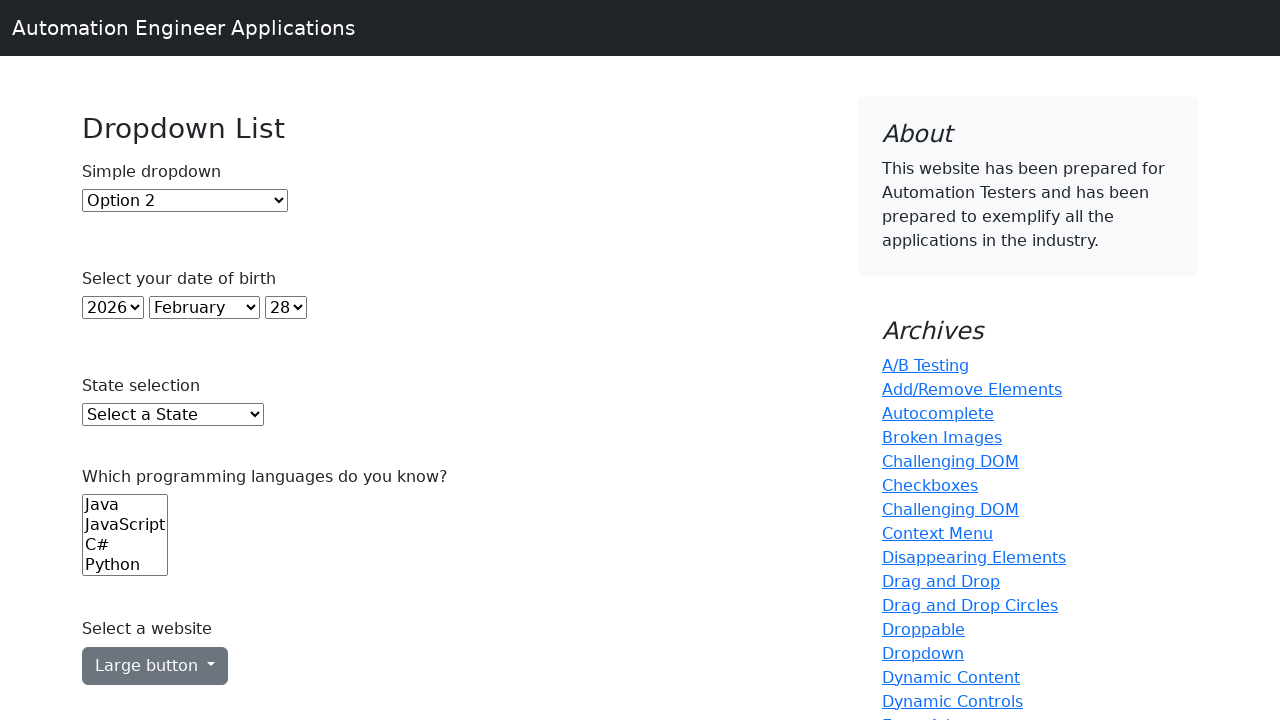

Located all dropdown options
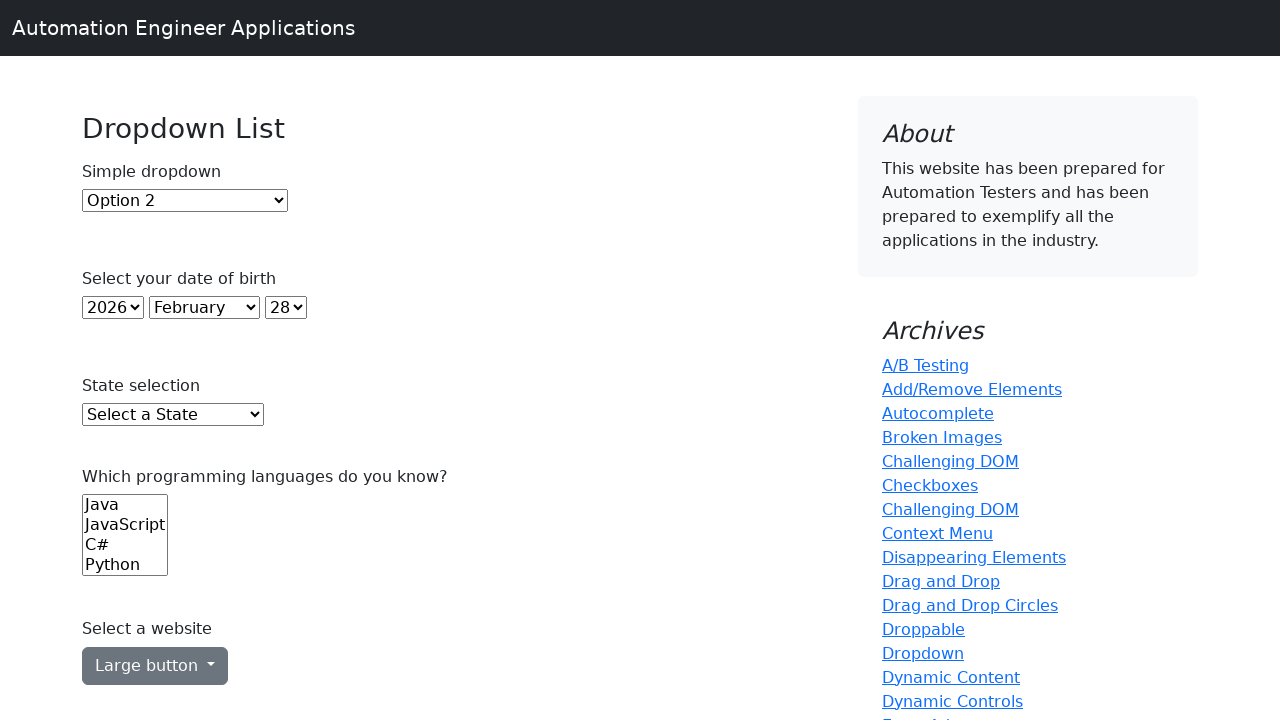

Verified dropdown has exactly 3 options
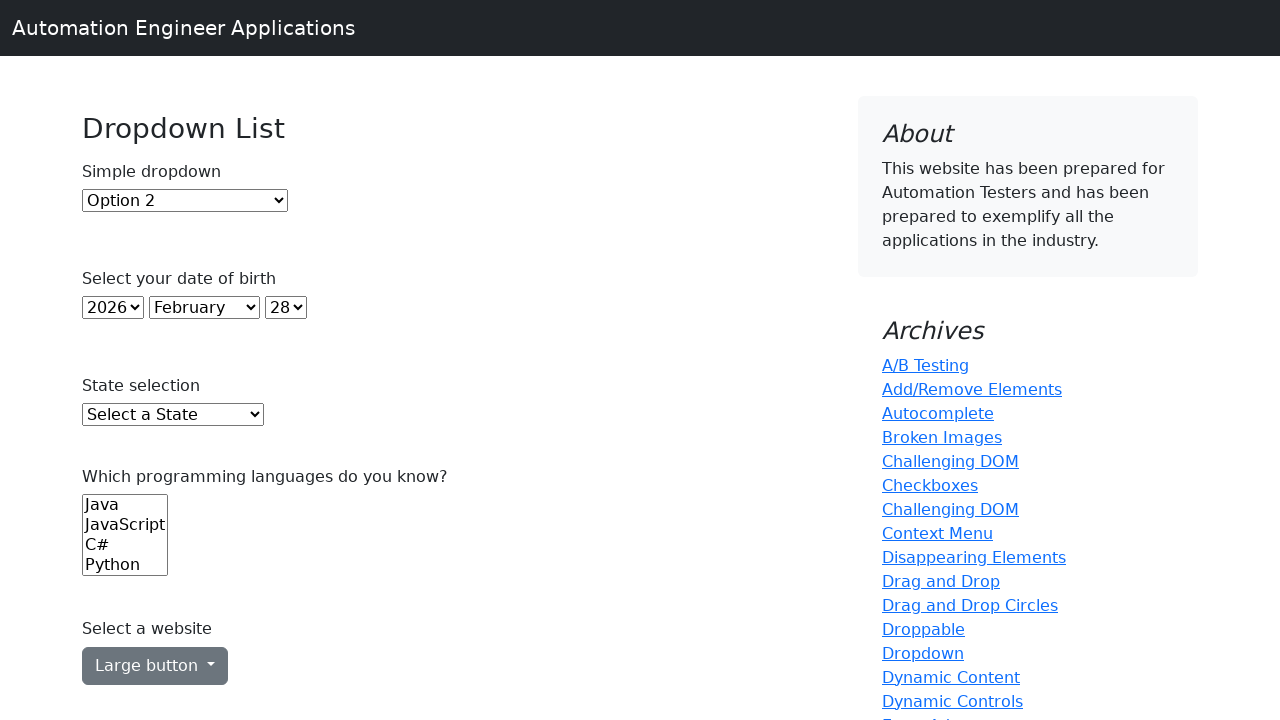

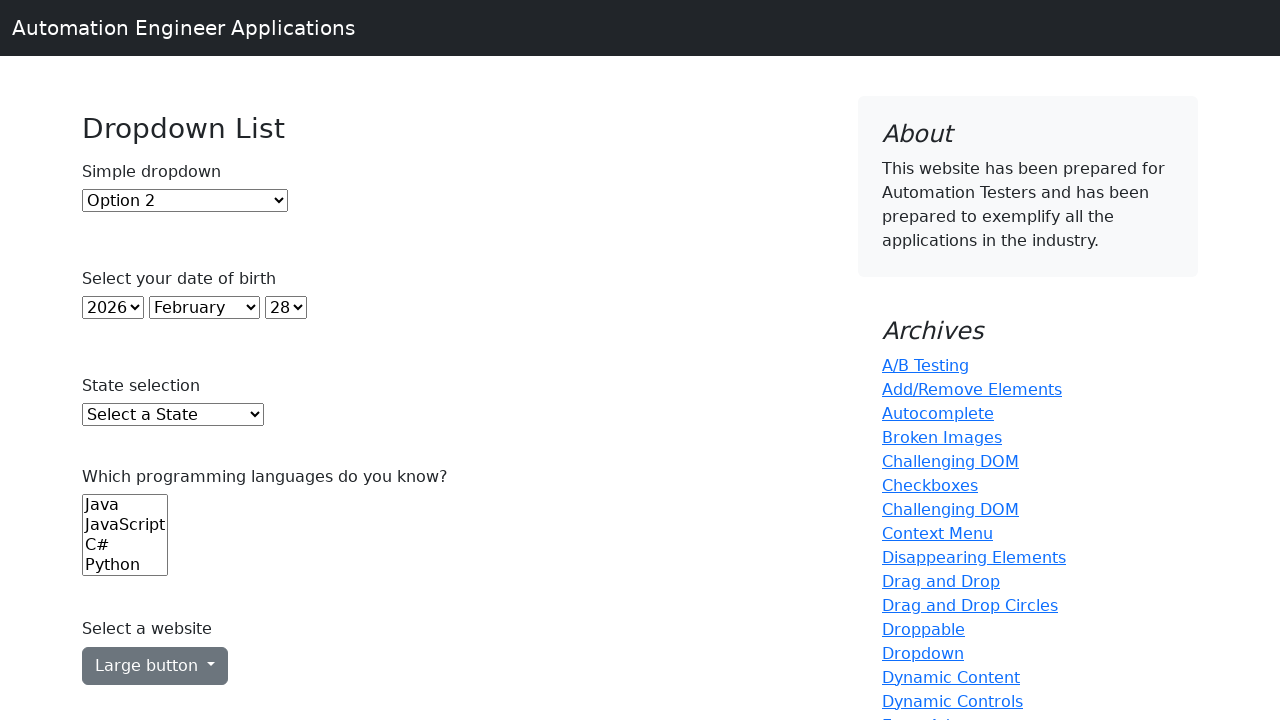